Tests dropdown selection using Playwright's select_option method to choose "Option 1" by visible text and verifies the selection.

Starting URL: http://the-internet.herokuapp.com/dropdown

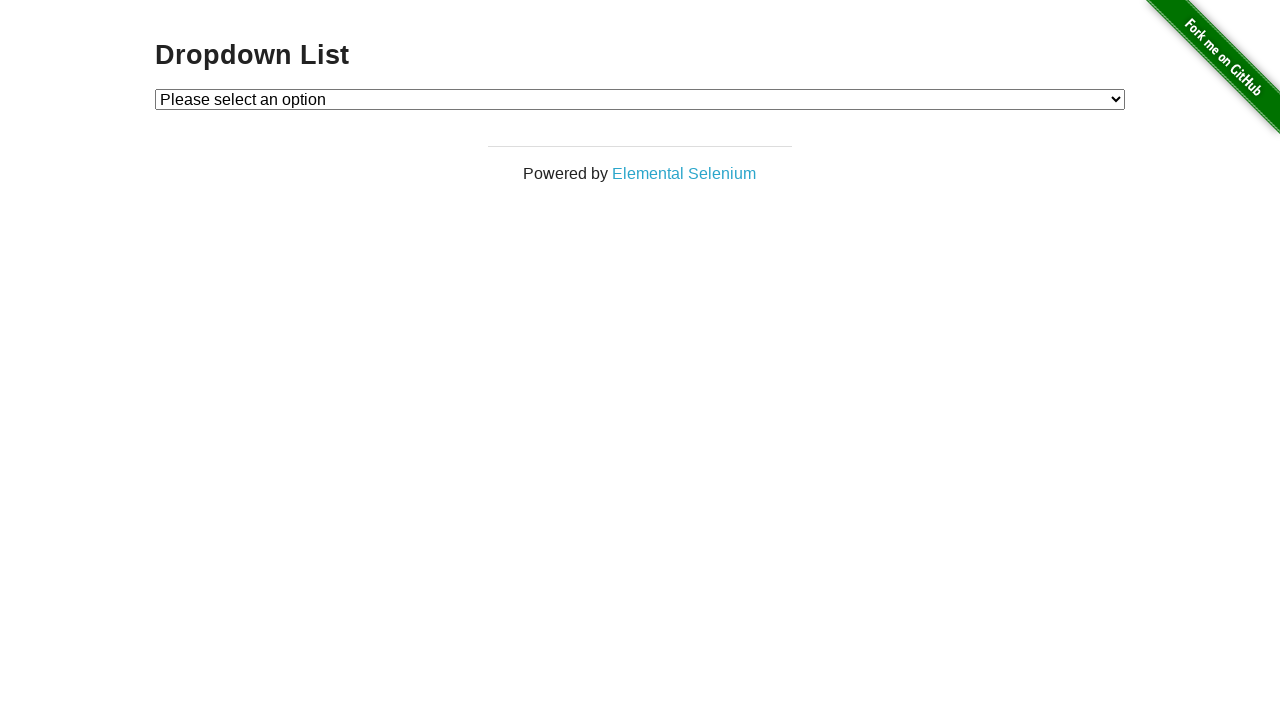

Selected 'Option 1' from dropdown by visible text on #dropdown
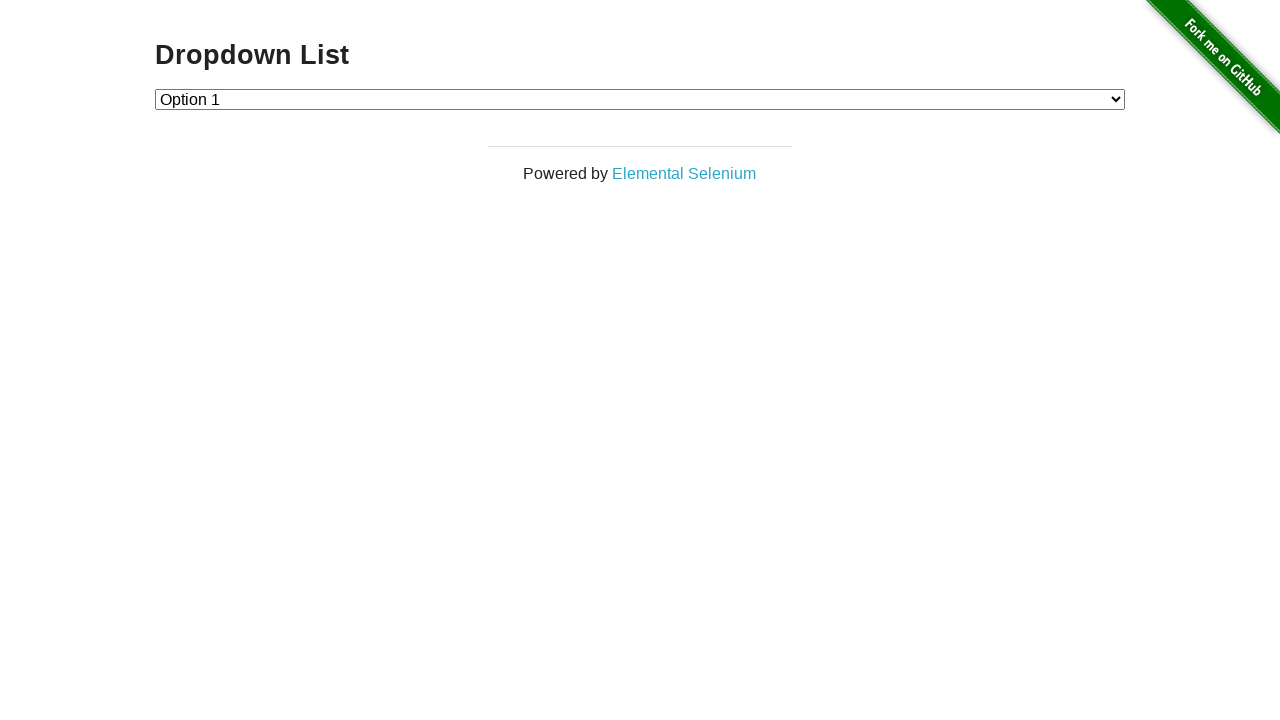

Retrieved selected dropdown value
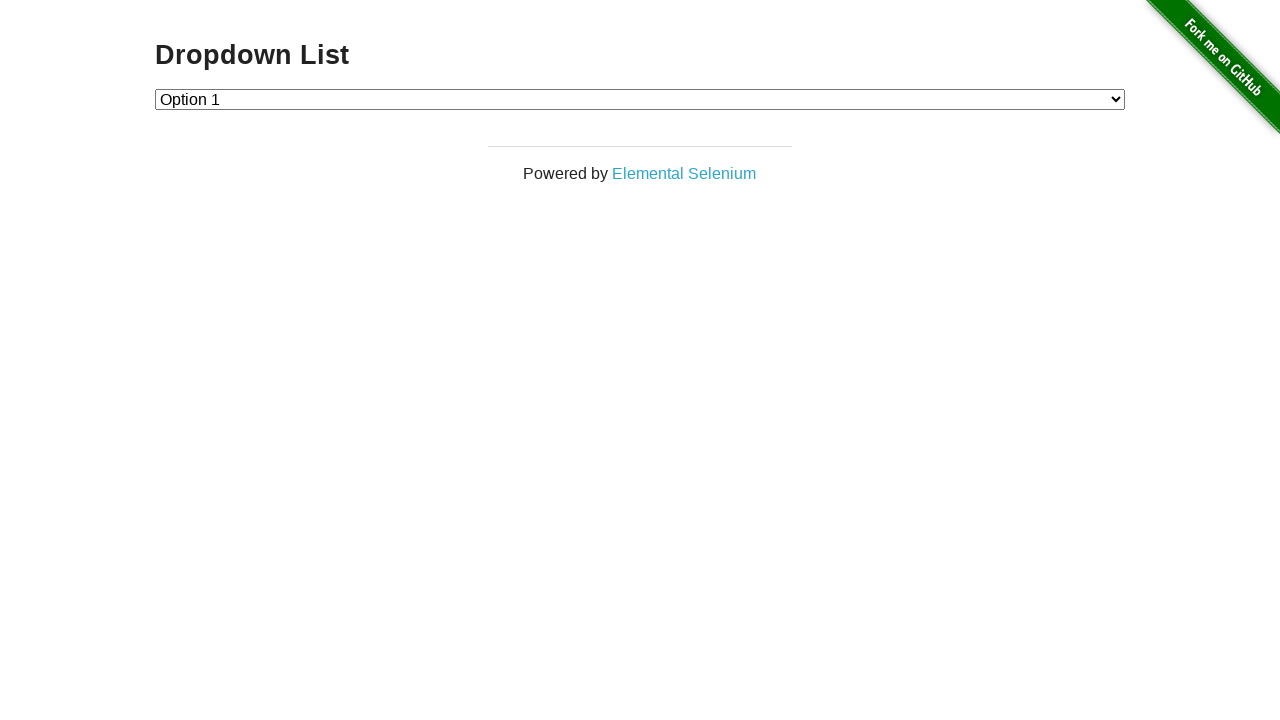

Verified selected option is '1' (Option 1)
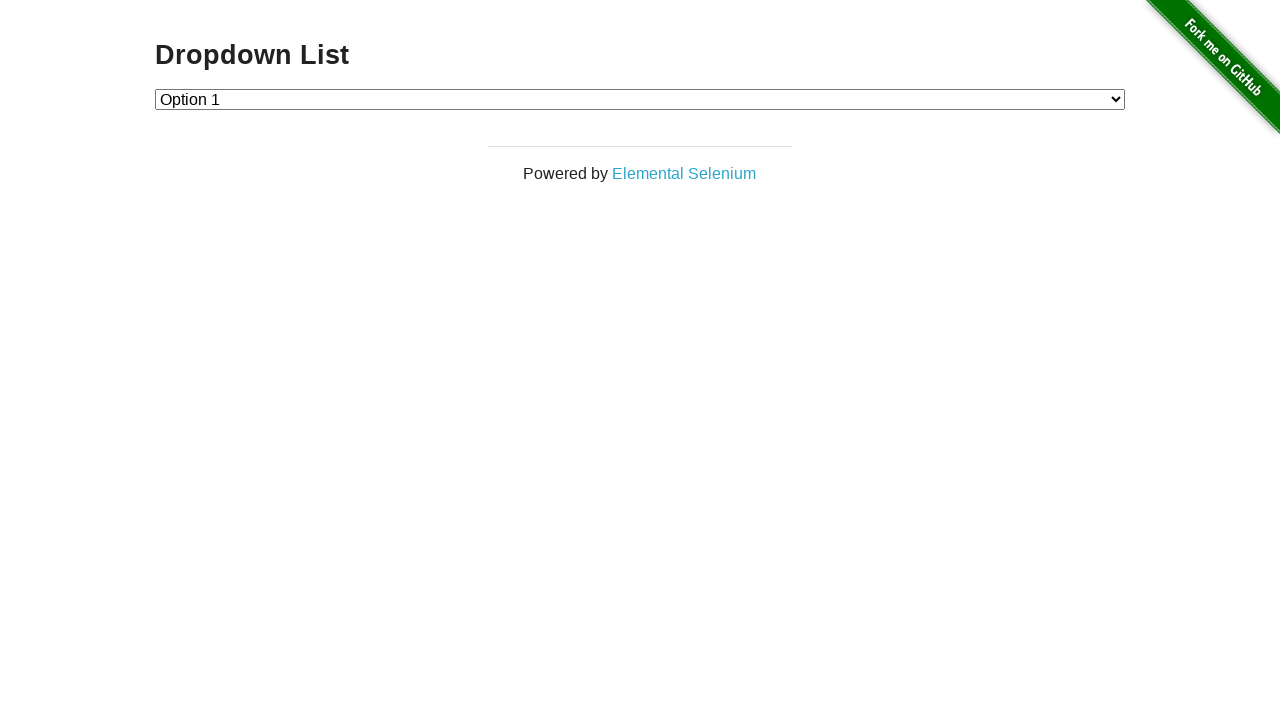

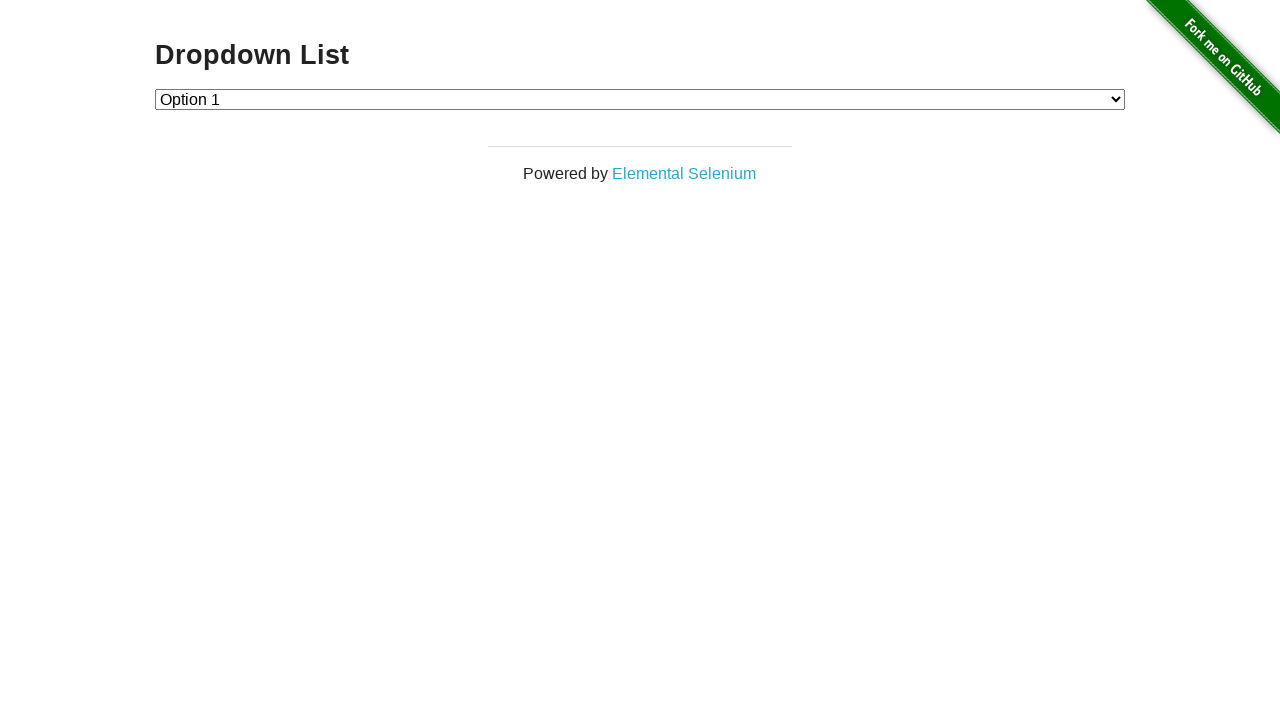